Tests clicking on the banner image and verifying that the Elements section is displayed on the DemoQA homepage

Starting URL: https://demoqa.com/

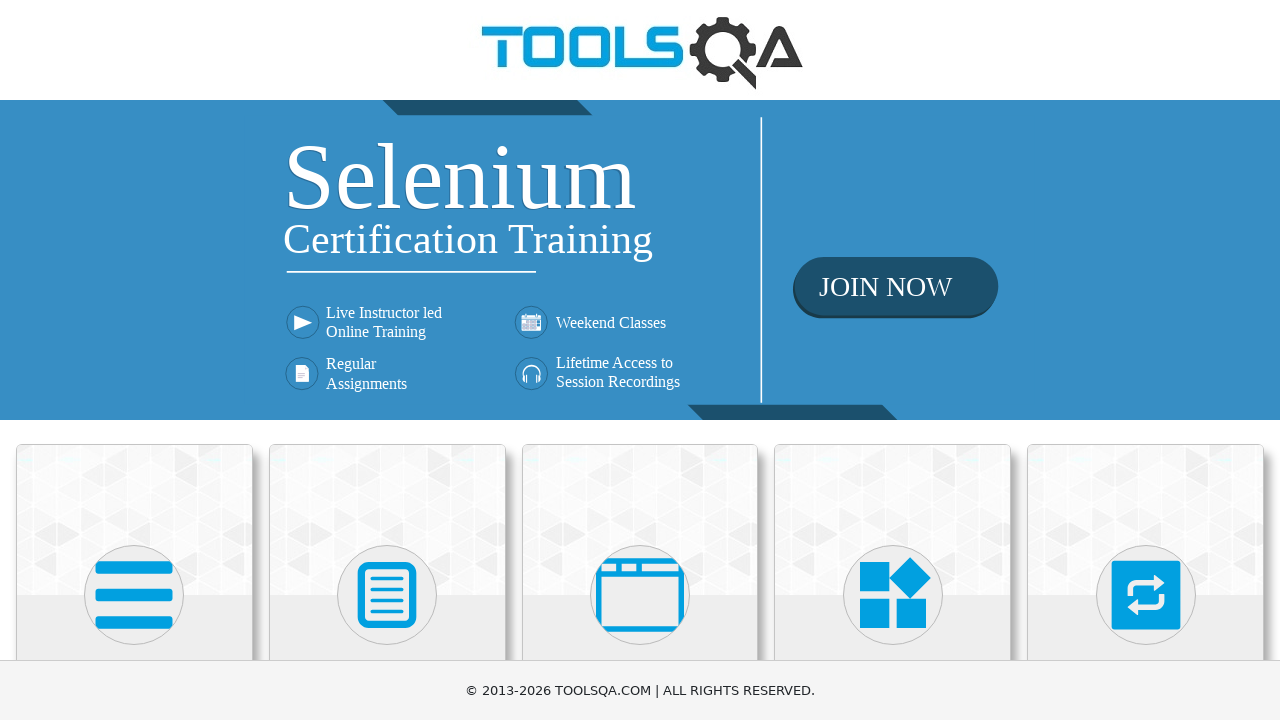

Clicked on the banner image at (640, 260) on .banner-image
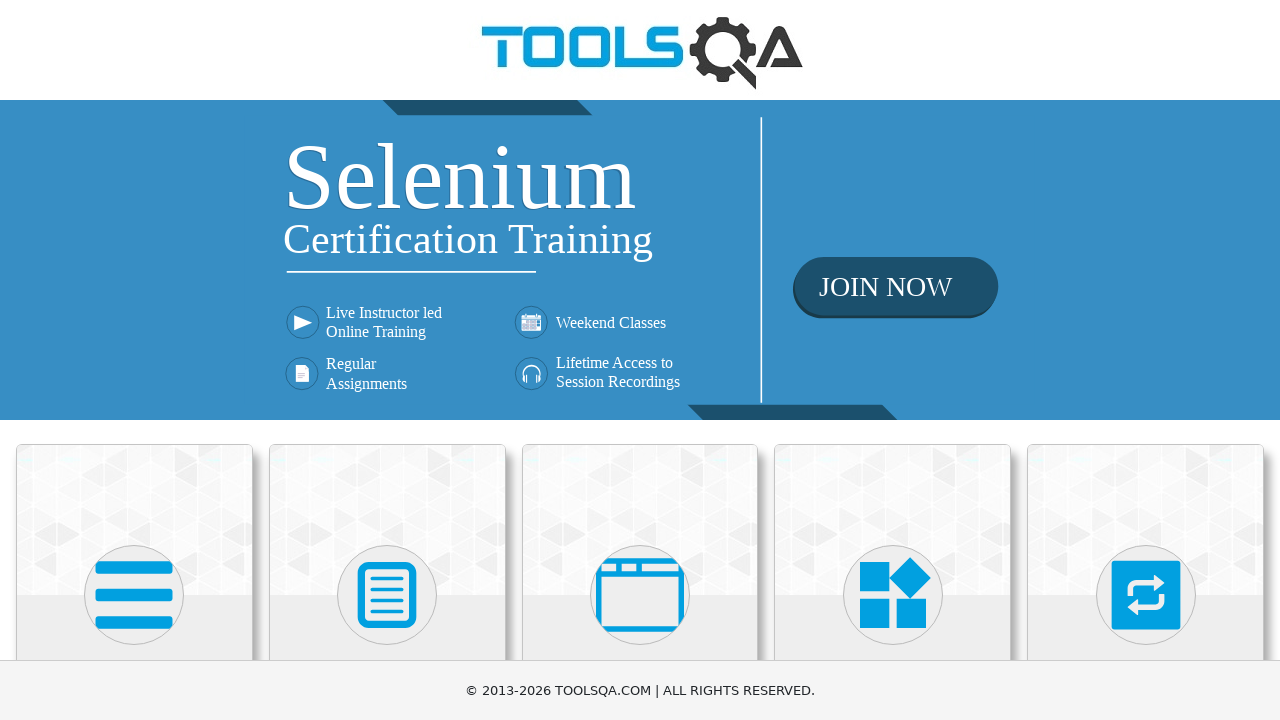

Located Elements section element
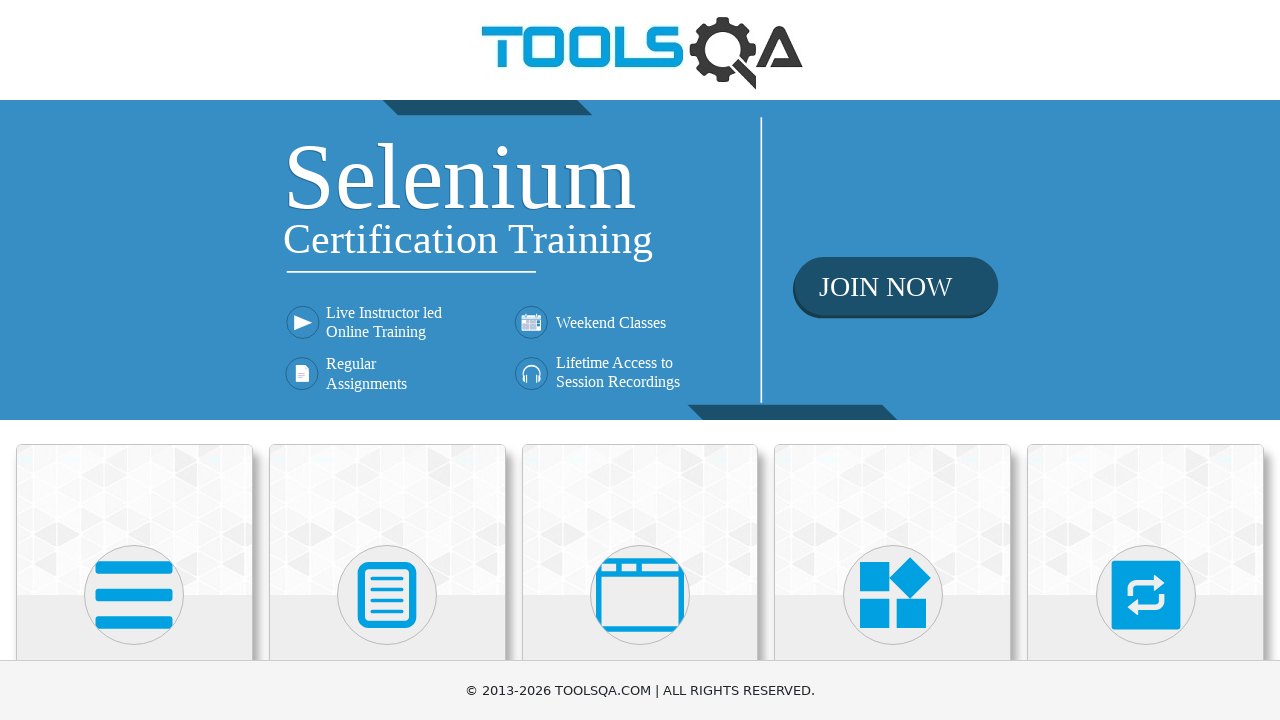

Elements section is now visible
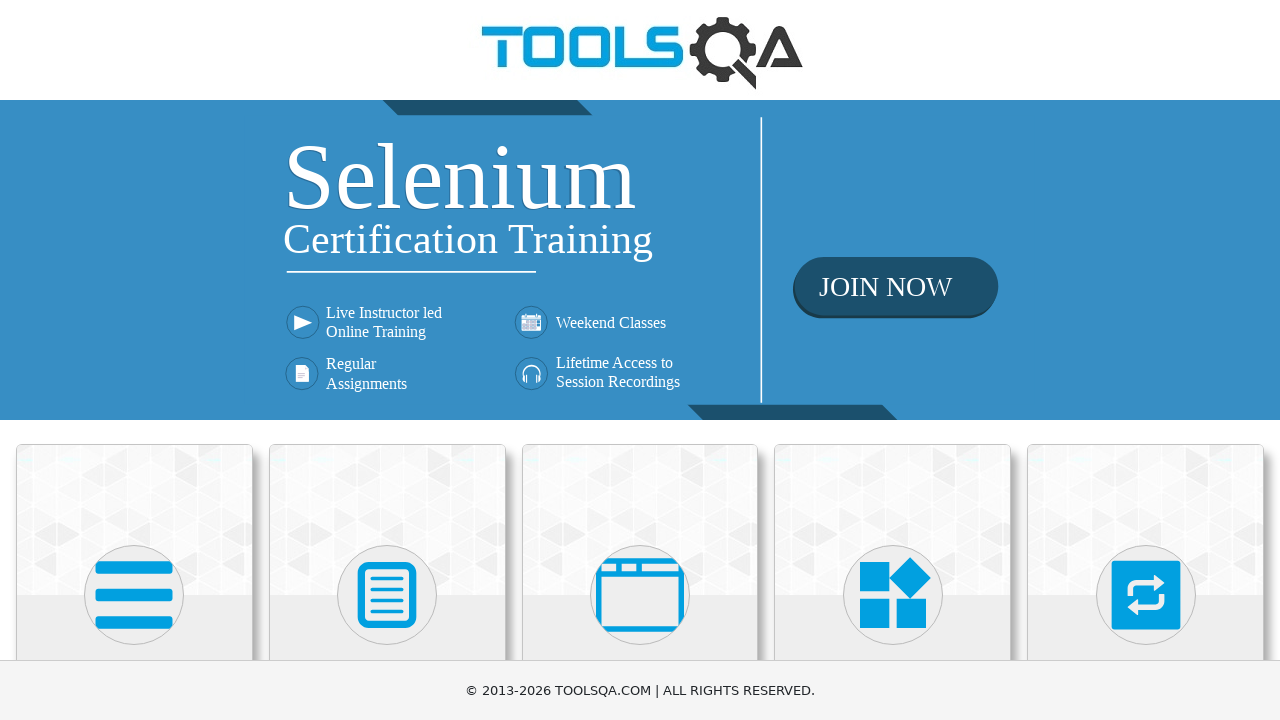

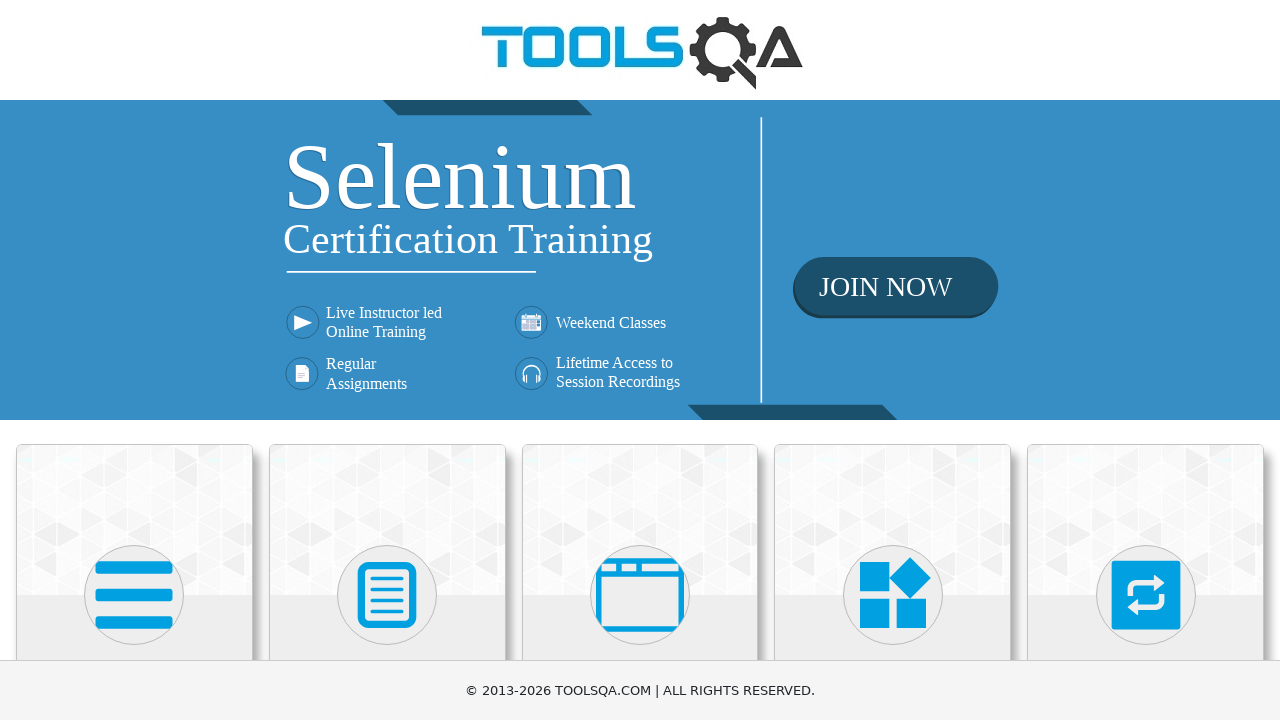